Tests blog pagination by clicking the next page link and verifying navigation to the second page

Starting URL: https://yayu.dev/blog

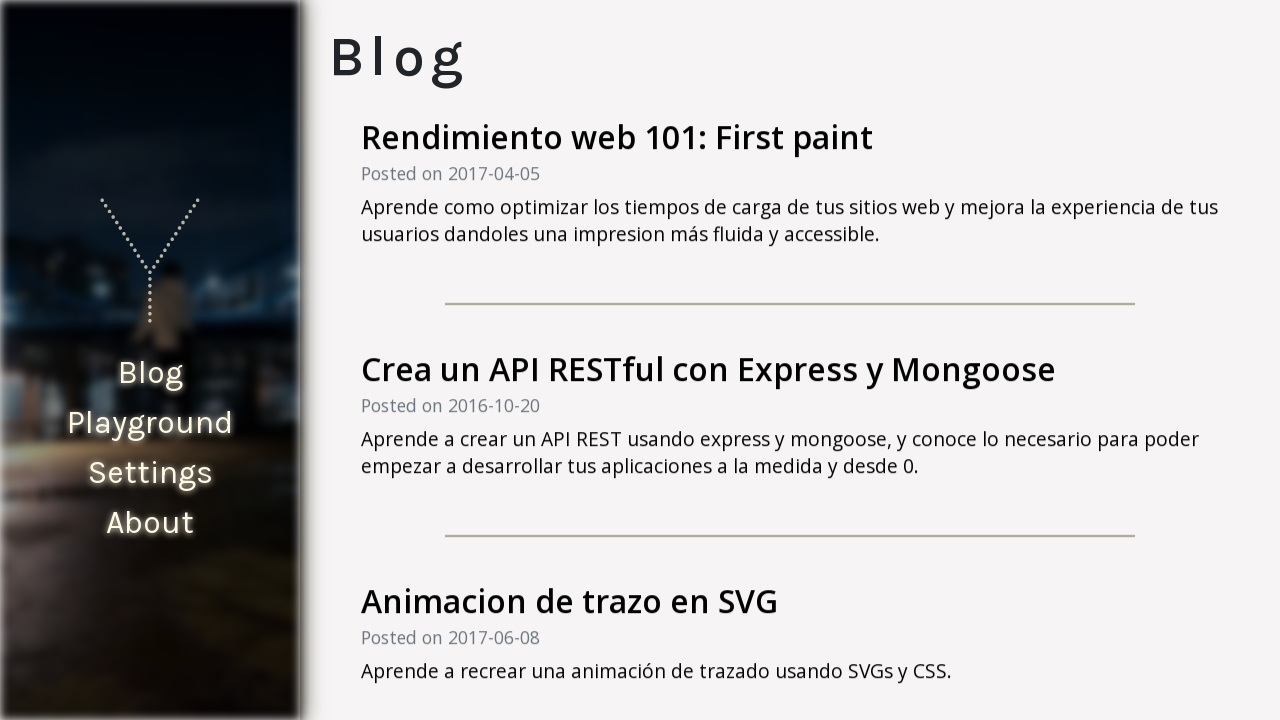

Clicked next page link in blog pagination at (790, 674) on internal:testid=[data-testid="blog-pagination__next-link"s]
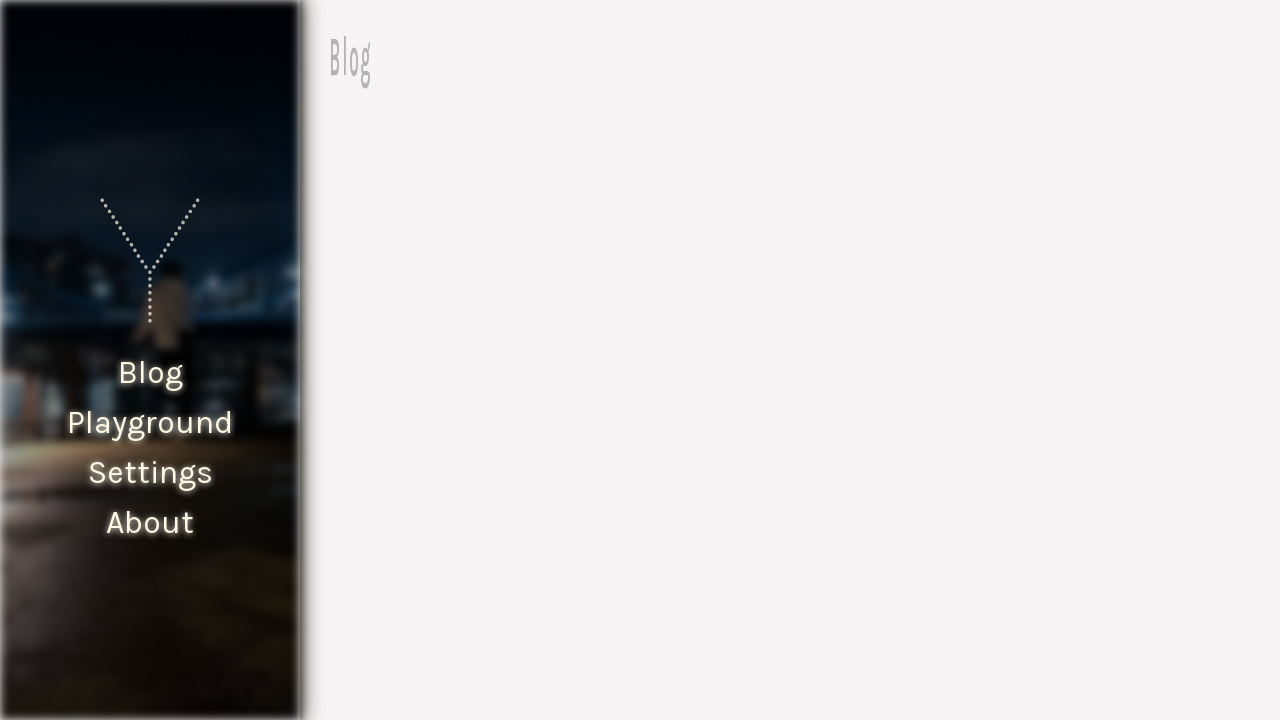

Verified navigation to blog's second page
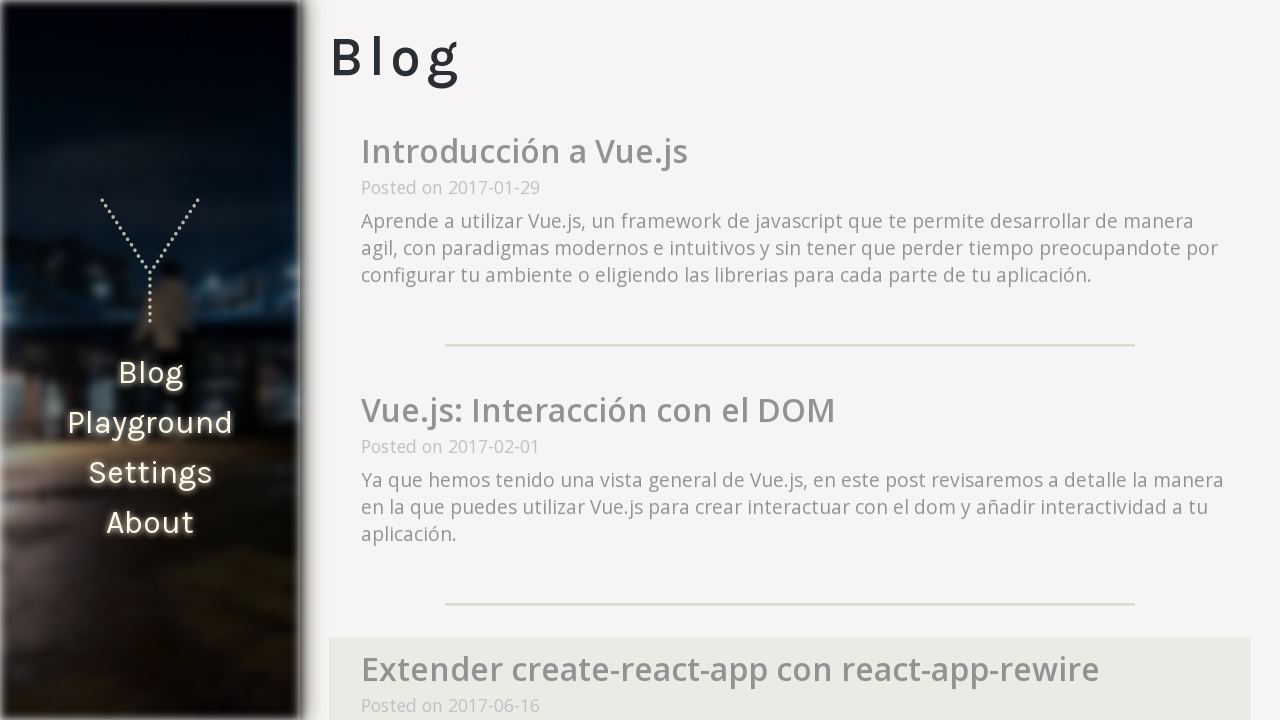

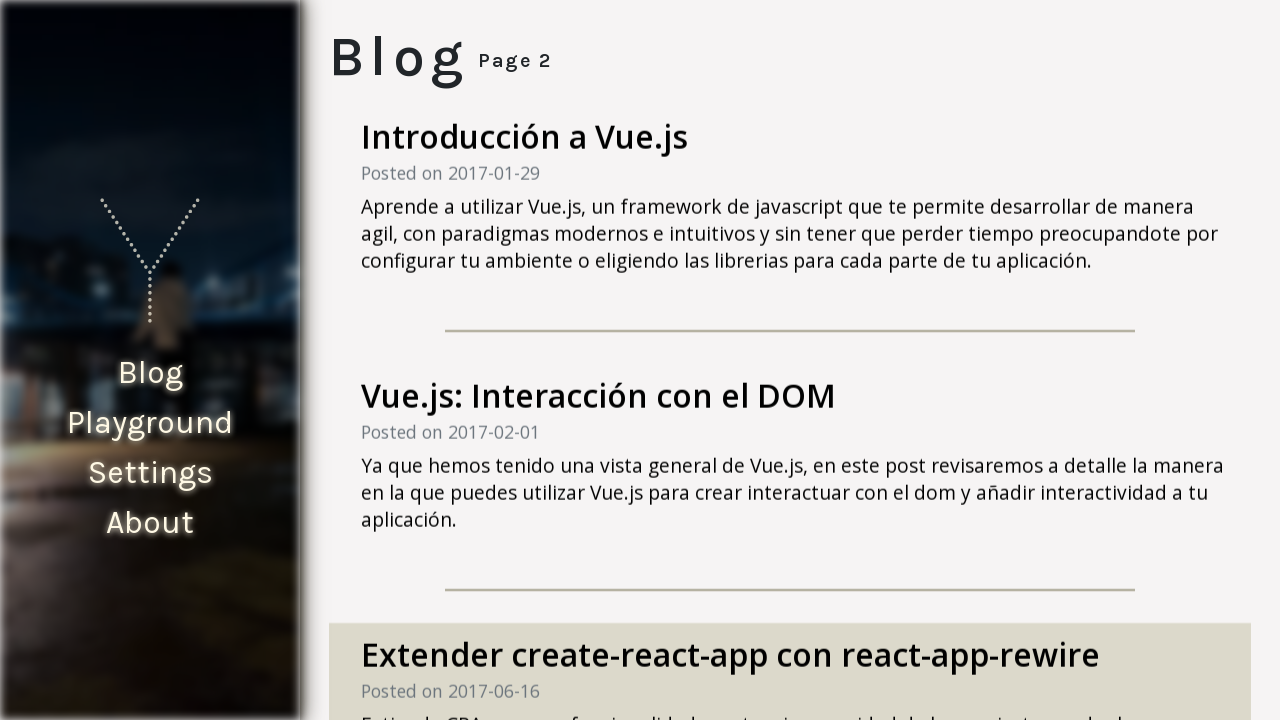